Tests clicking on a dropdown link using JavaScript executor to demonstrate JS-based clicking

Starting URL: http://practice.cydeo.com

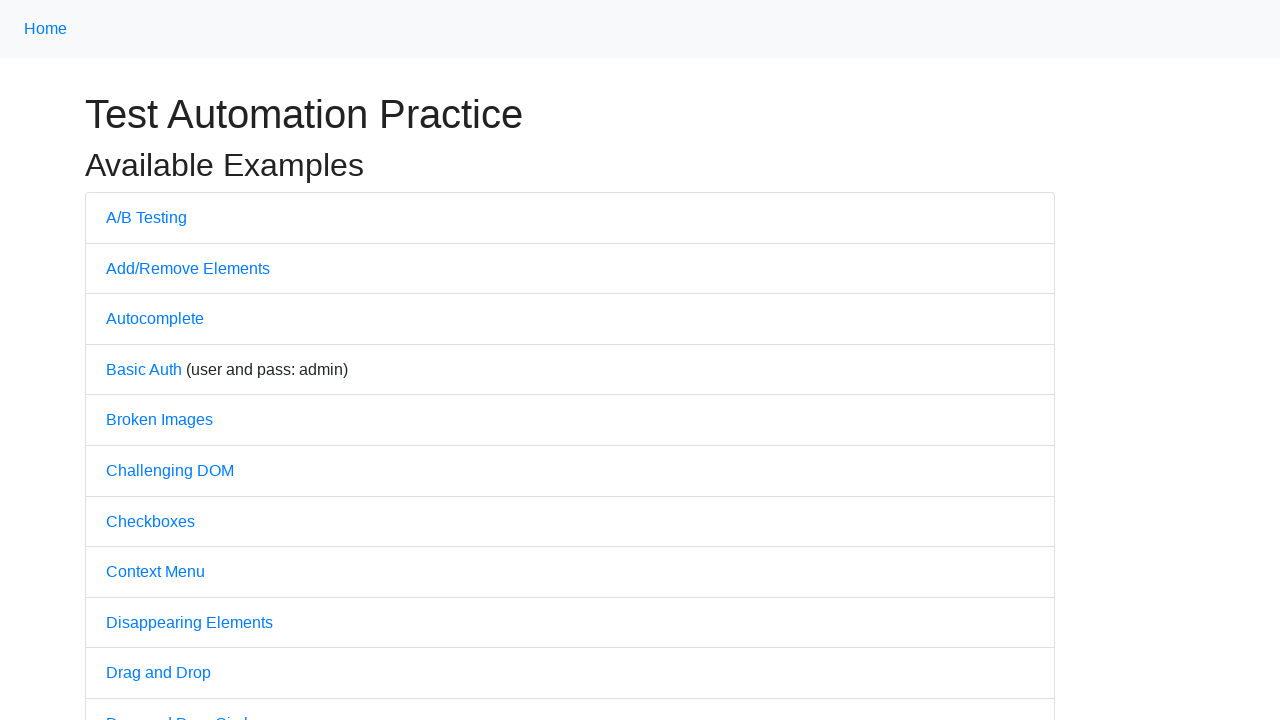

Located dropdown link element
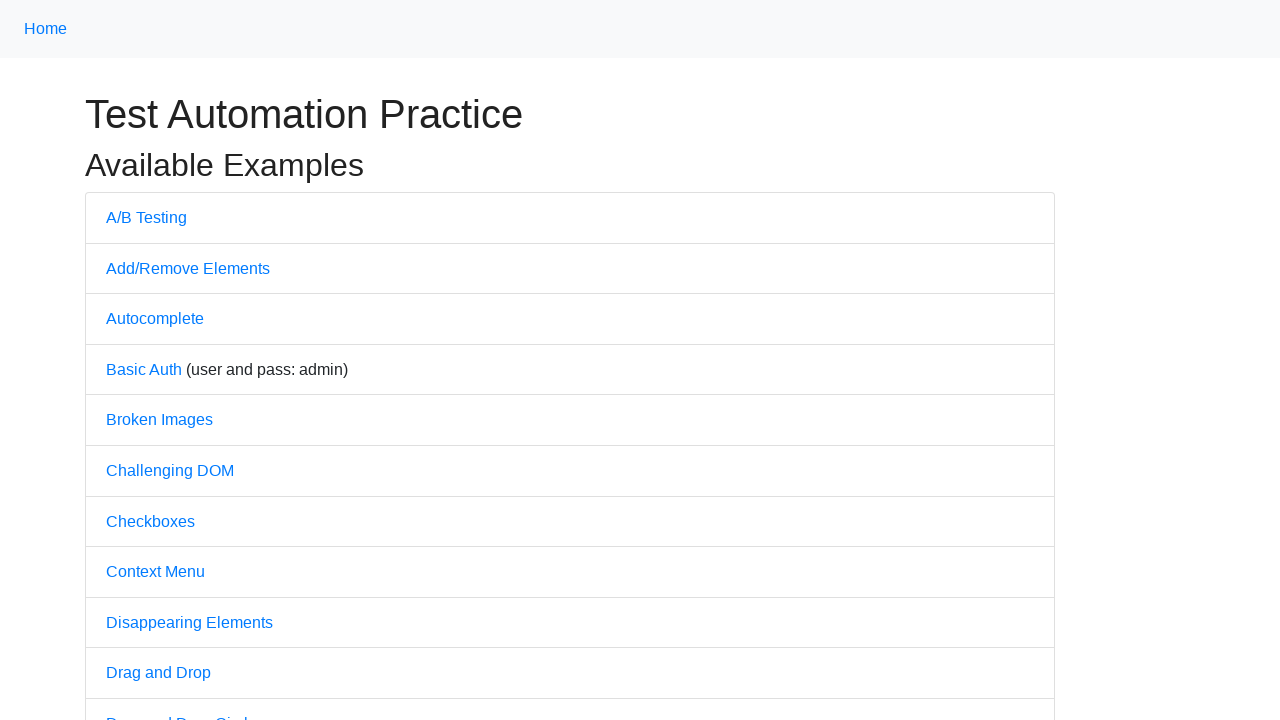

Clicked dropdown link using JavaScript executor
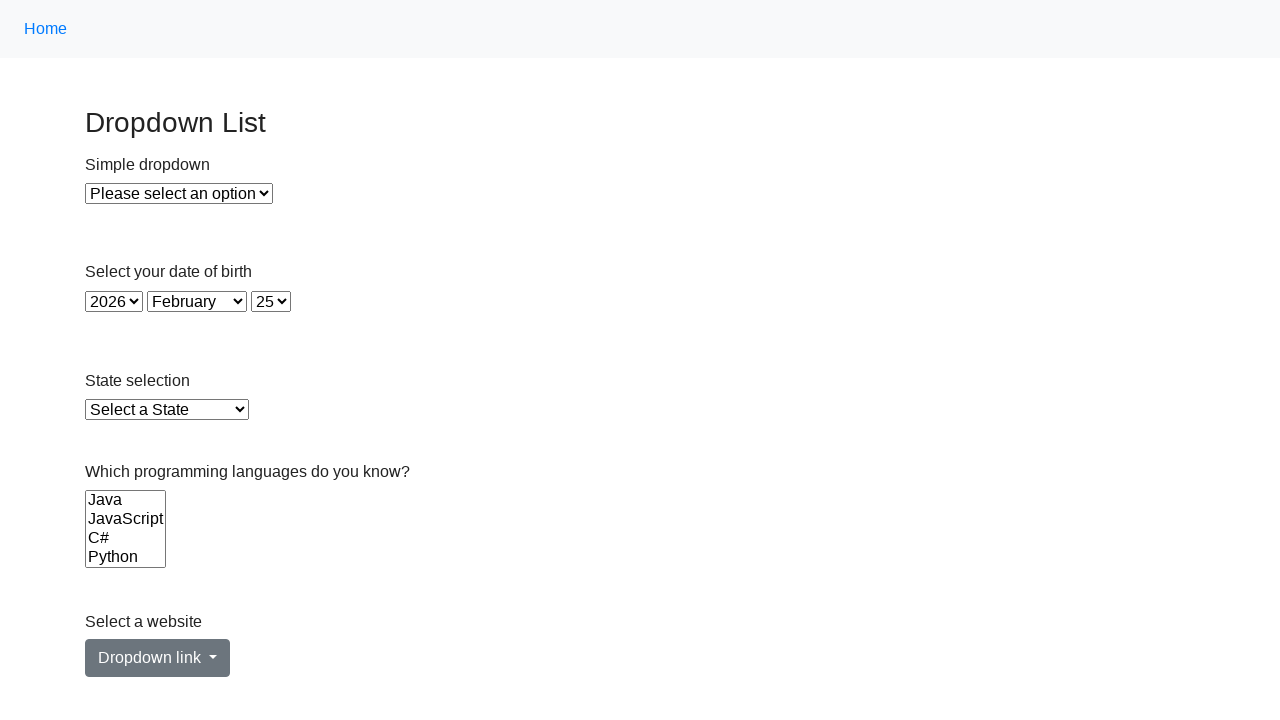

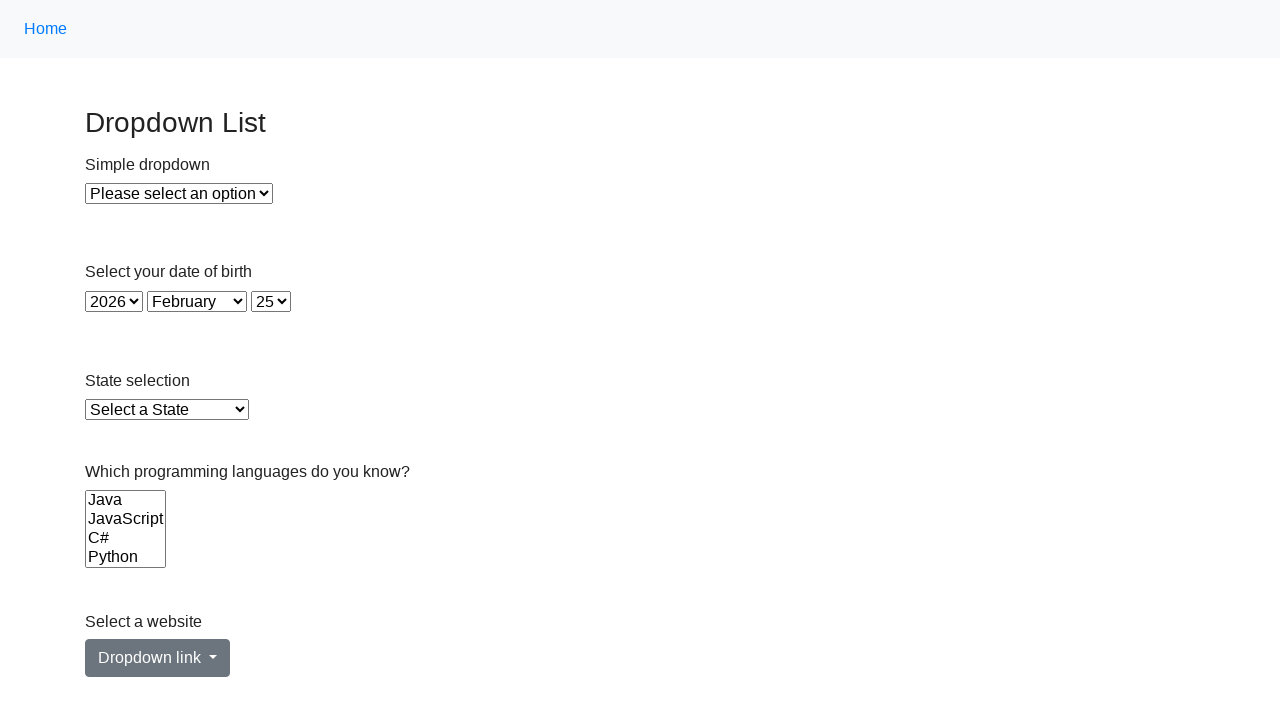